Tests file upload functionality on a jQuery File Upload demo page by clicking the upload button and selecting a file using Playwright's file chooser API.

Starting URL: https://blueimp.github.io/jQuery-File-Upload/

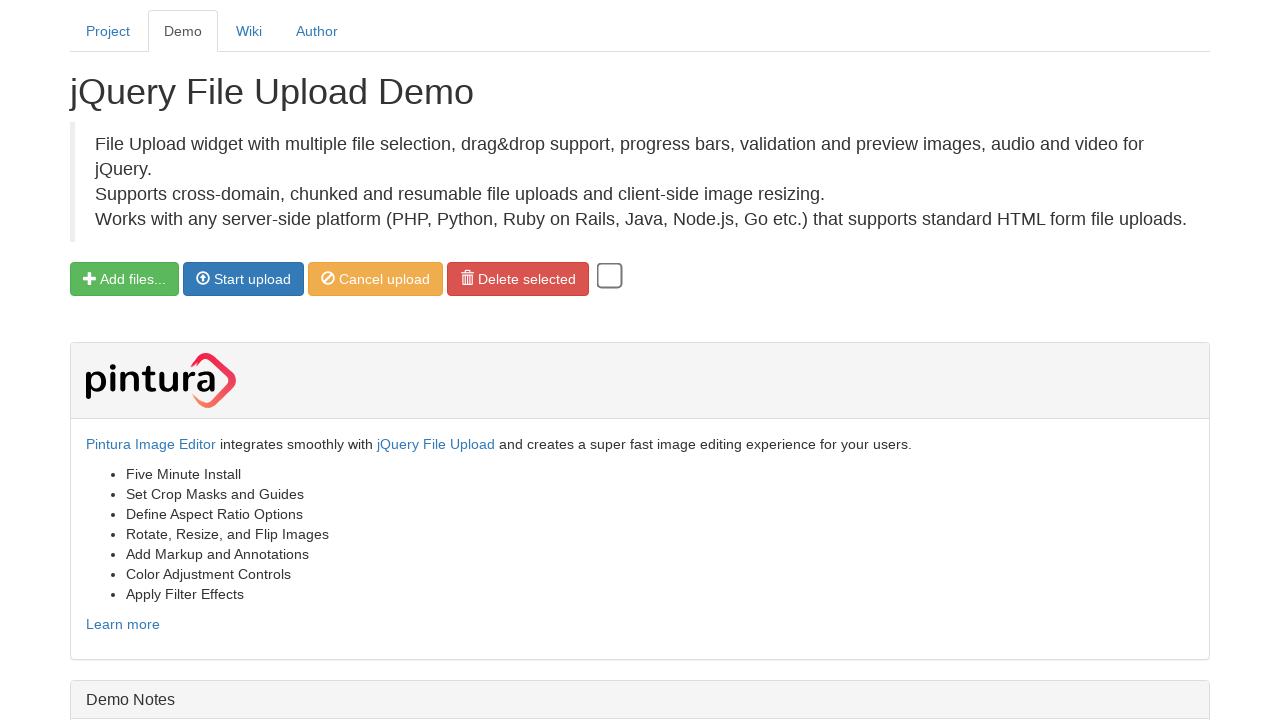

Waited for file upload button to be clickable
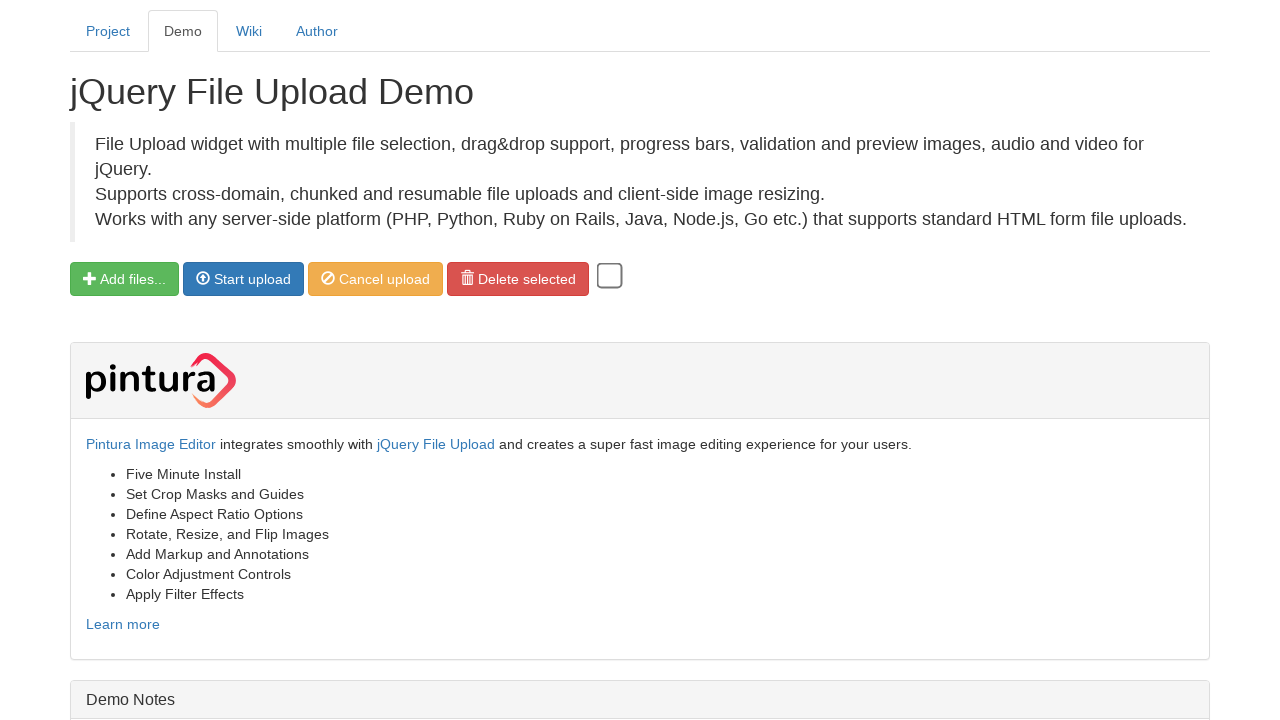

Clicked file upload button and opened file chooser at (124, 279) on .btn.btn-success.fileinput-button
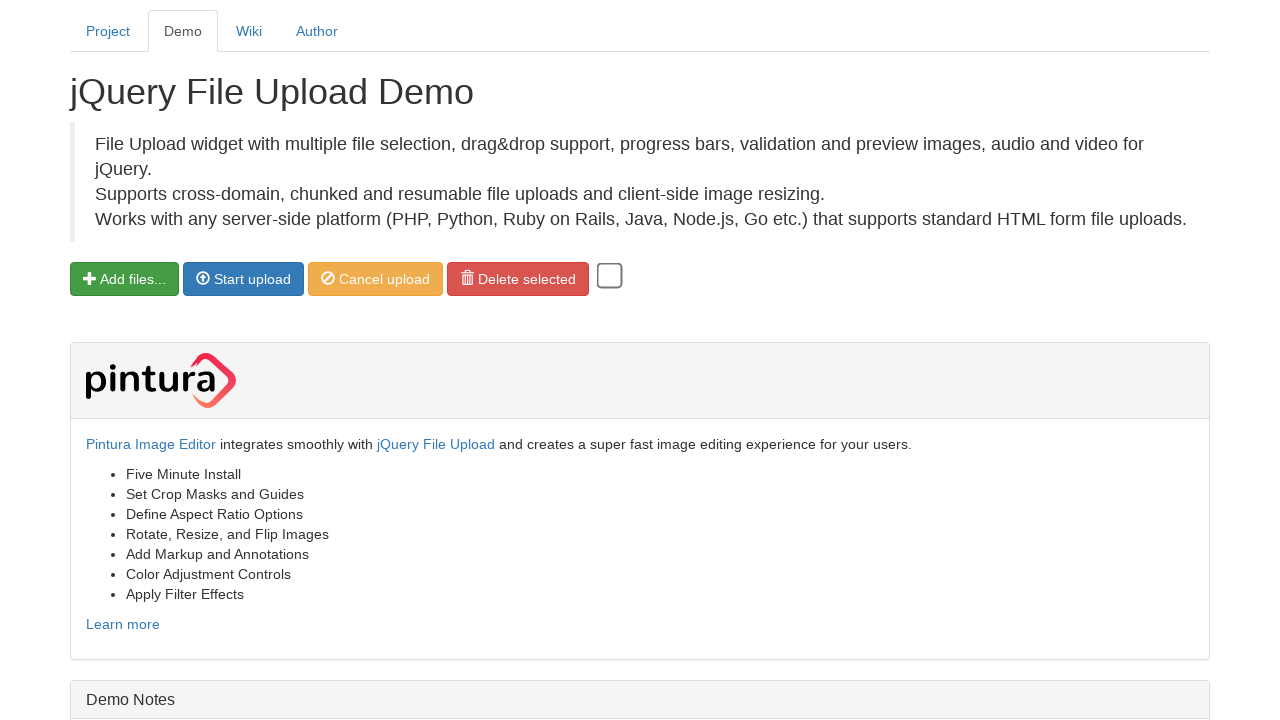

Selected test_document.pdf file for upload
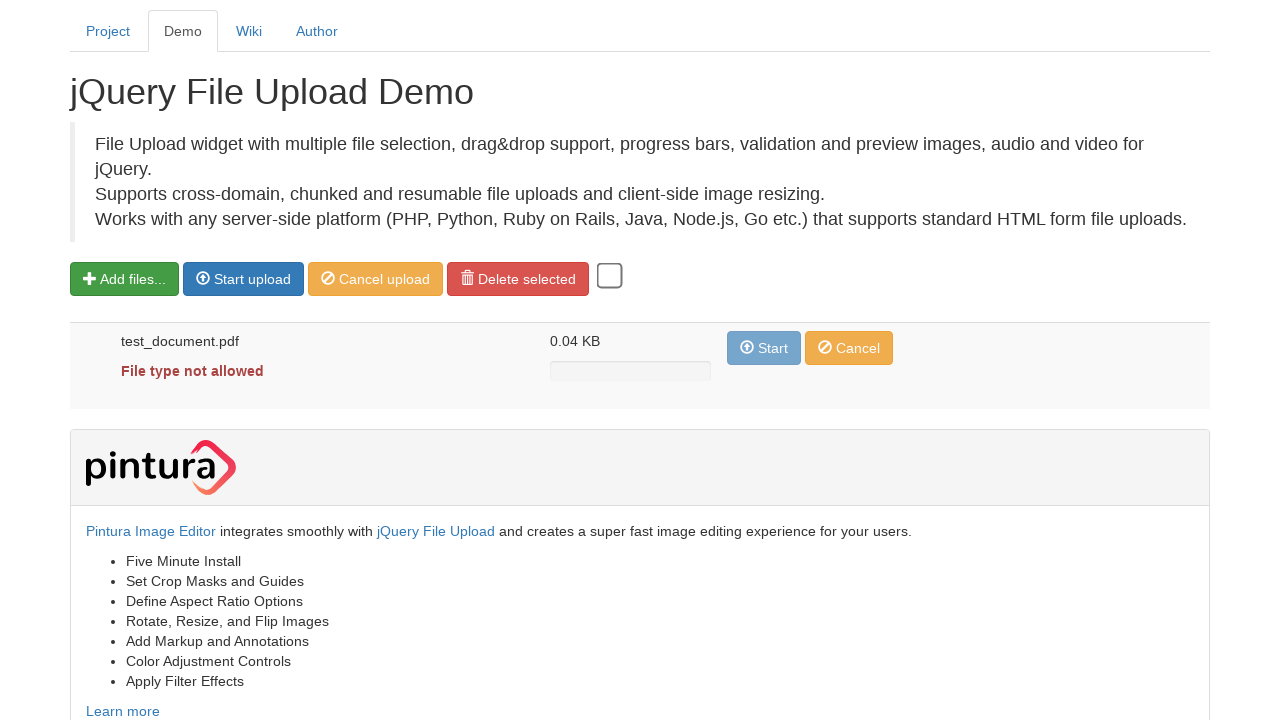

Uploaded file appeared in the file list
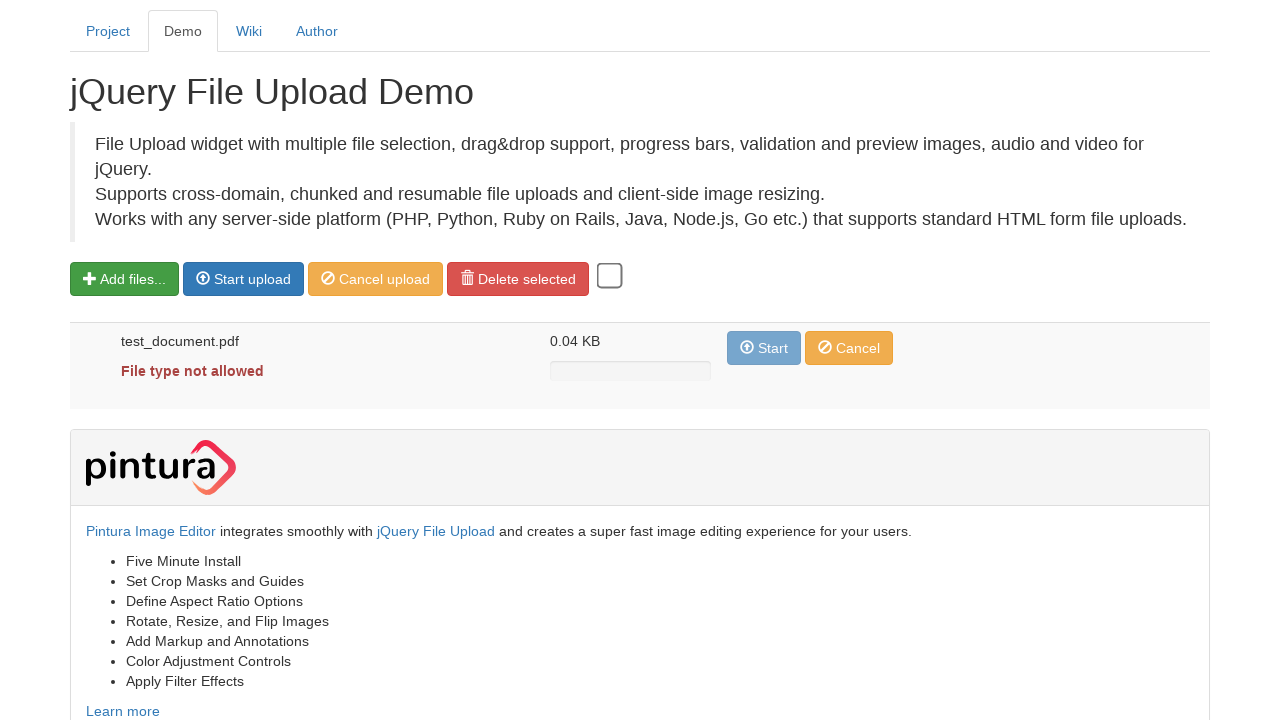

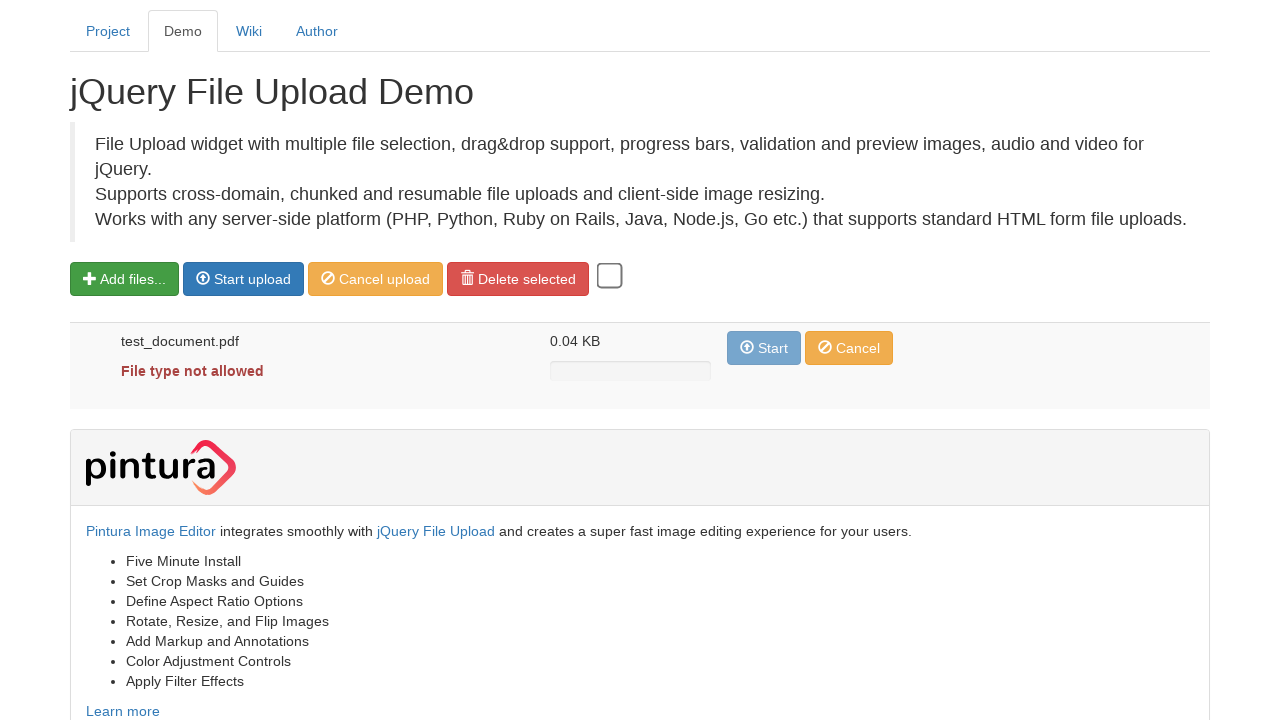